Tests that clicking Clear completed button removes completed items from the list

Starting URL: https://demo.playwright.dev/todomvc

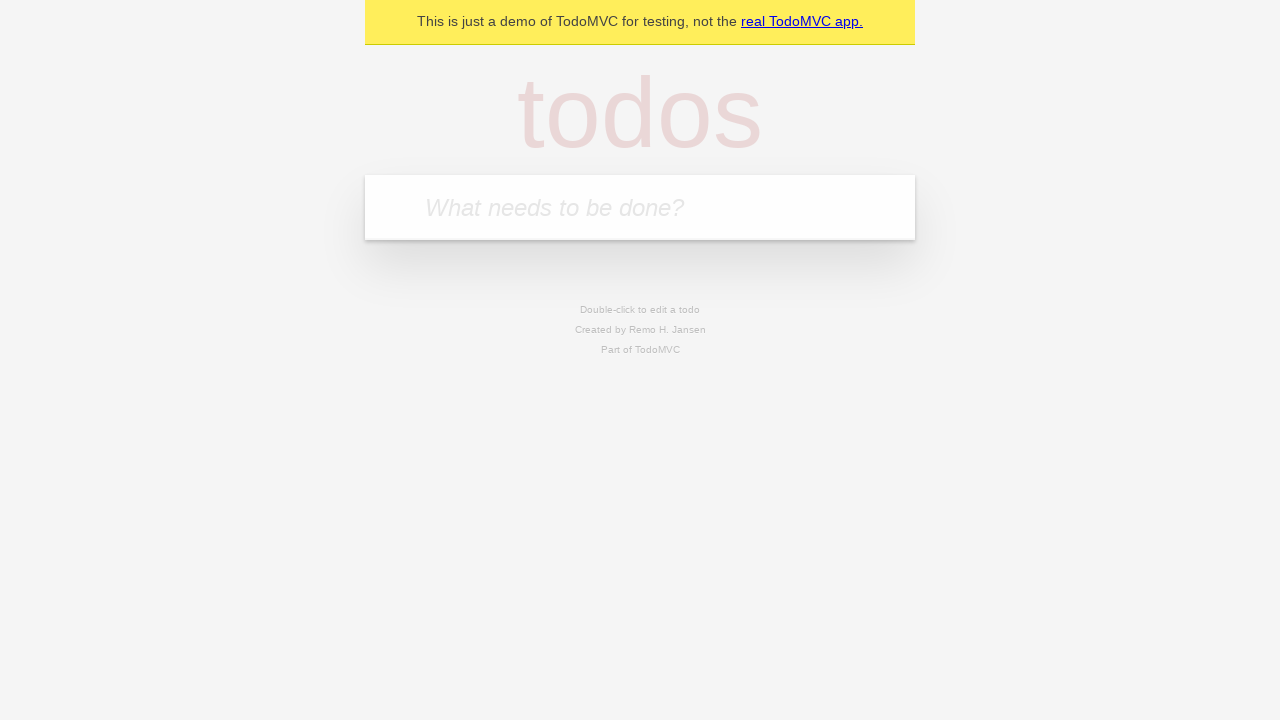

Filled todo input with 'buy some cheese' on internal:attr=[placeholder="What needs to be done?"i]
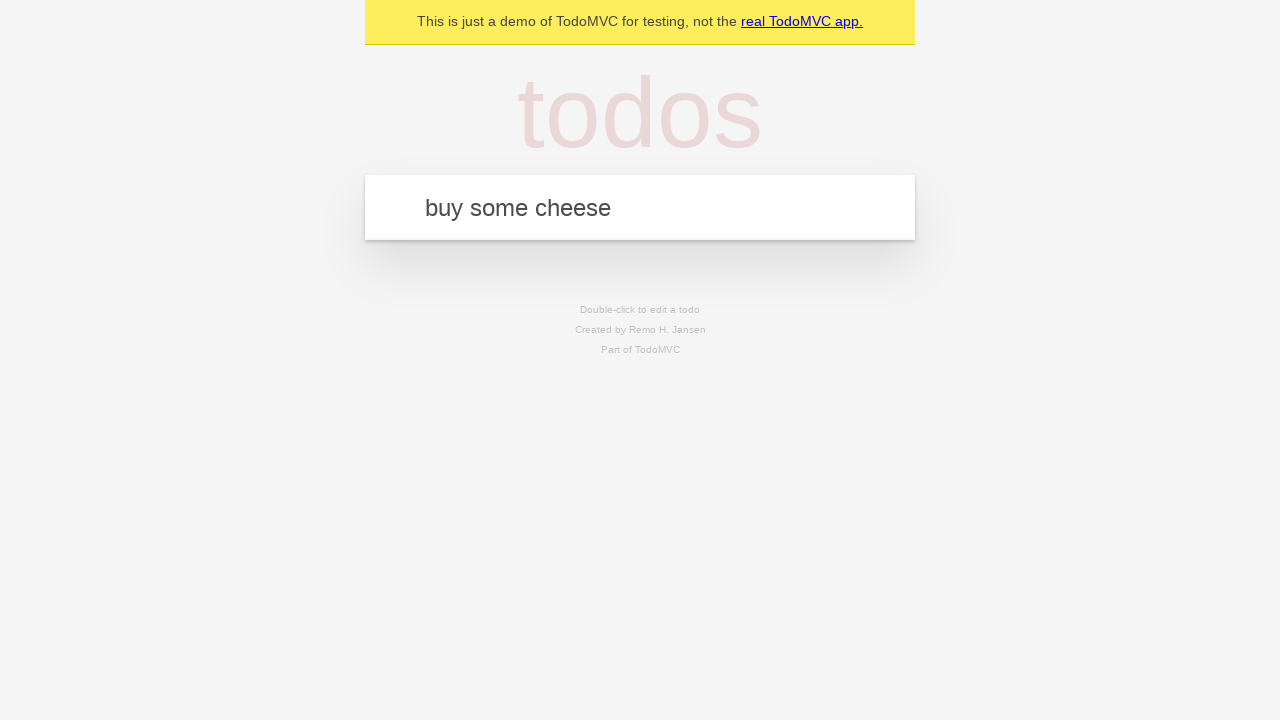

Pressed Enter to add first todo item on internal:attr=[placeholder="What needs to be done?"i]
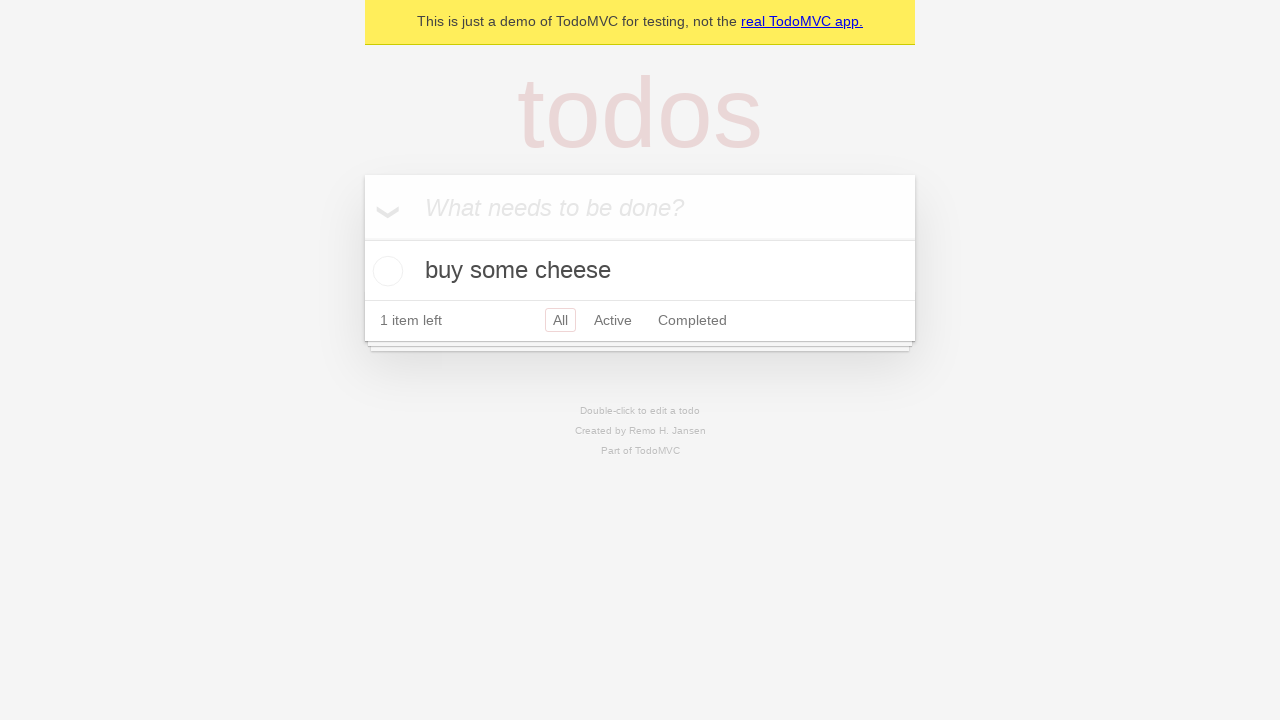

Filled todo input with 'feed the cat' on internal:attr=[placeholder="What needs to be done?"i]
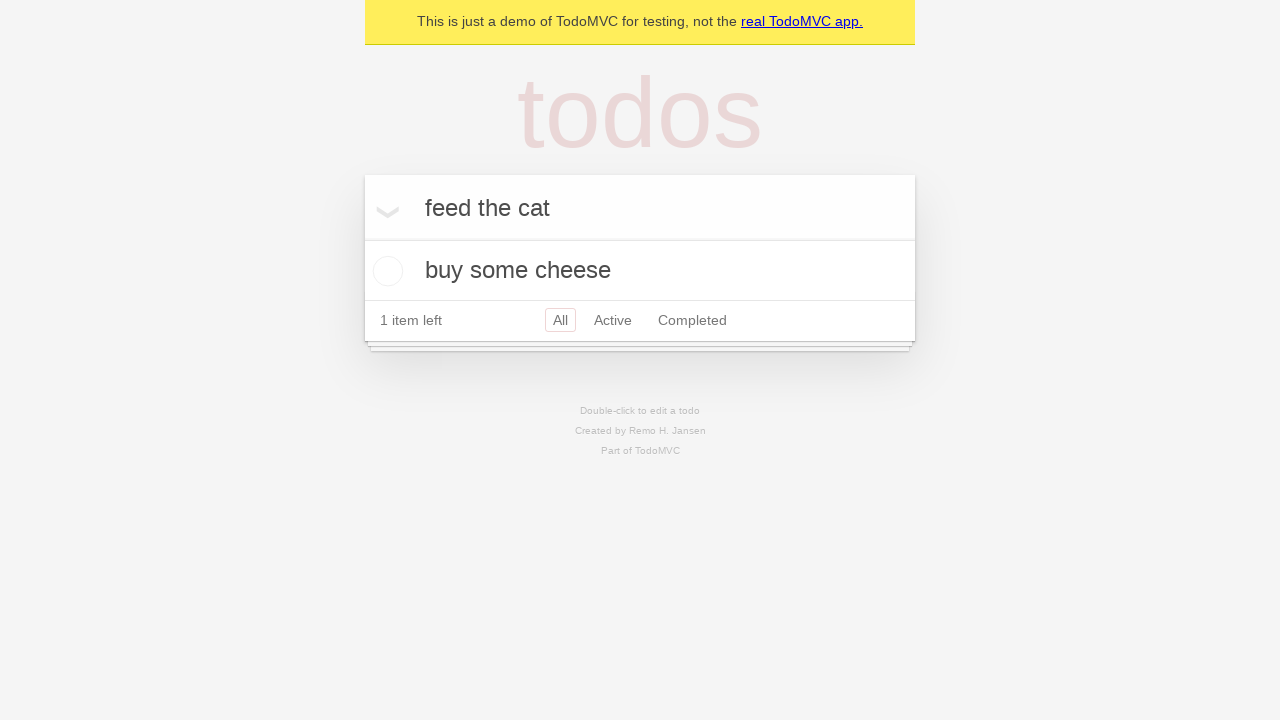

Pressed Enter to add second todo item on internal:attr=[placeholder="What needs to be done?"i]
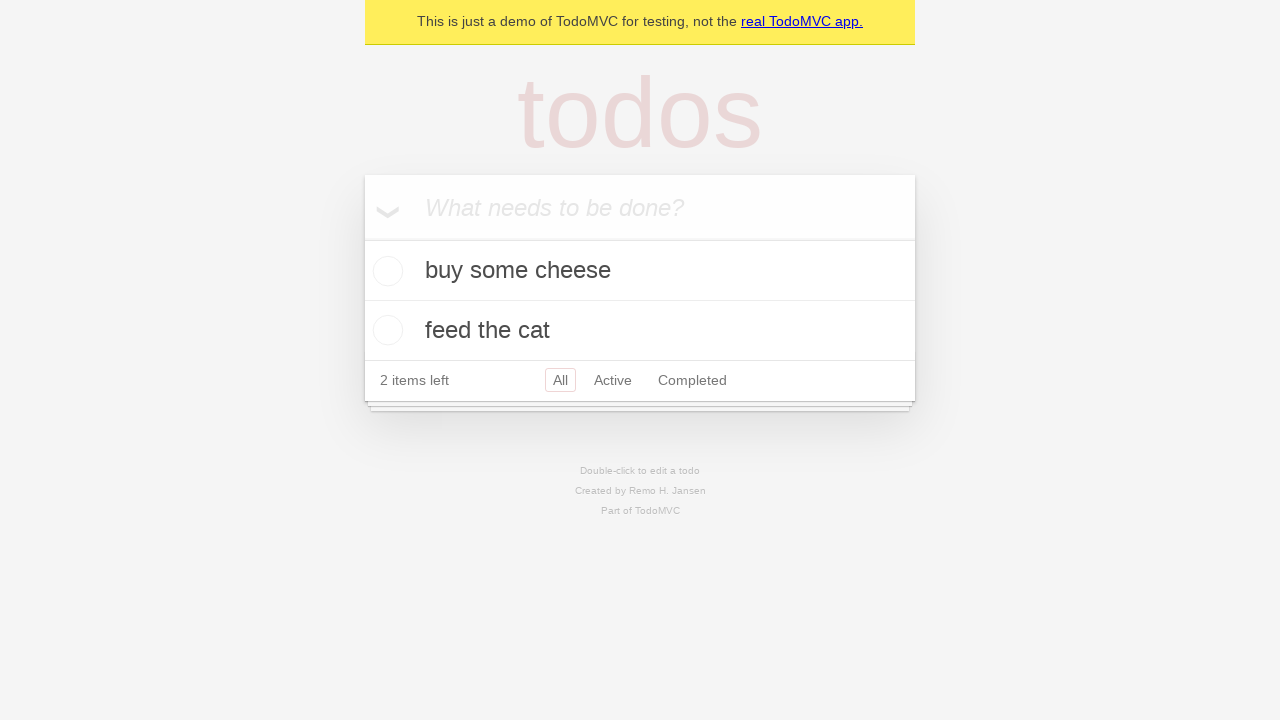

Filled todo input with 'book a doctors appointment' on internal:attr=[placeholder="What needs to be done?"i]
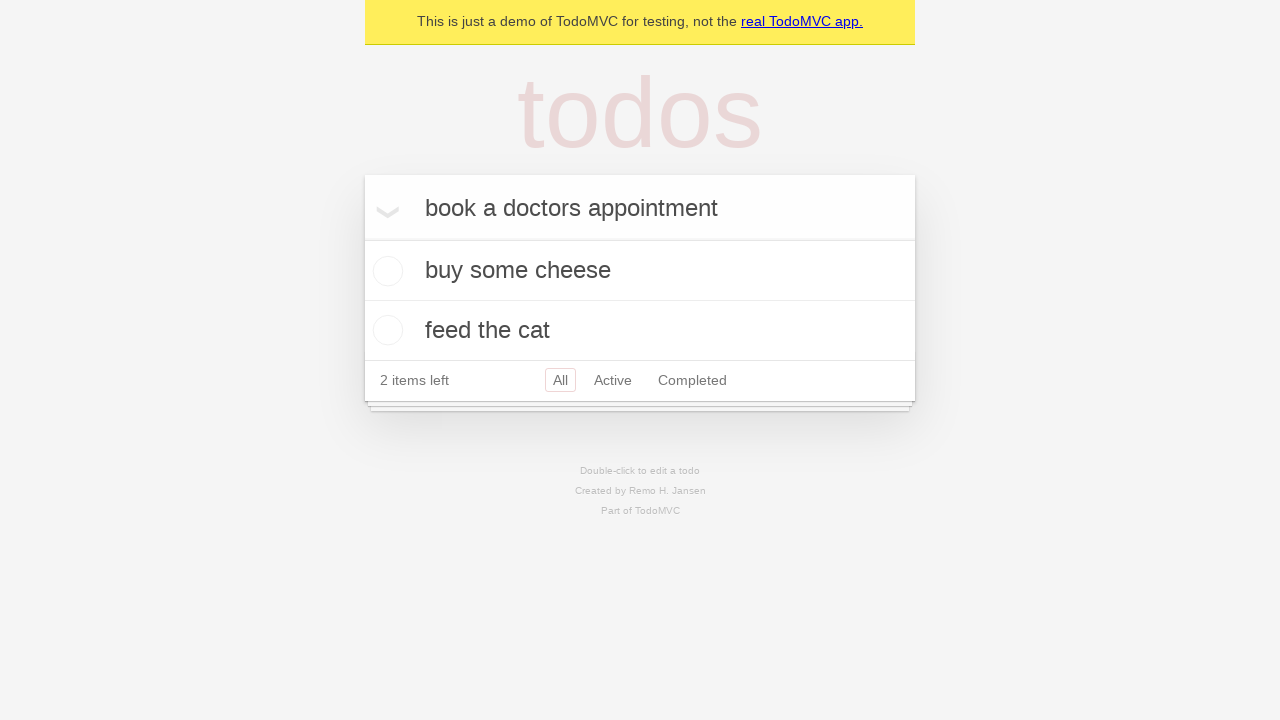

Pressed Enter to add third todo item on internal:attr=[placeholder="What needs to be done?"i]
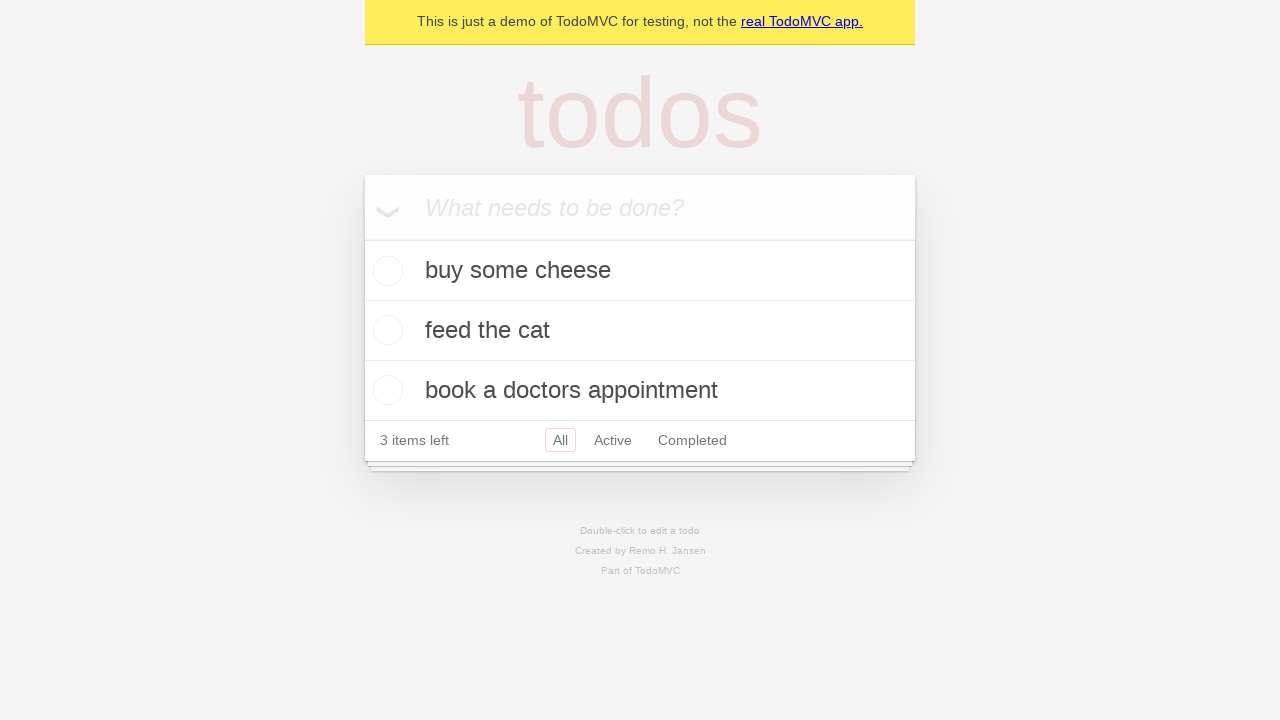

Checked the second todo item as completed at (385, 330) on internal:testid=[data-testid="todo-item"s] >> nth=1 >> internal:role=checkbox
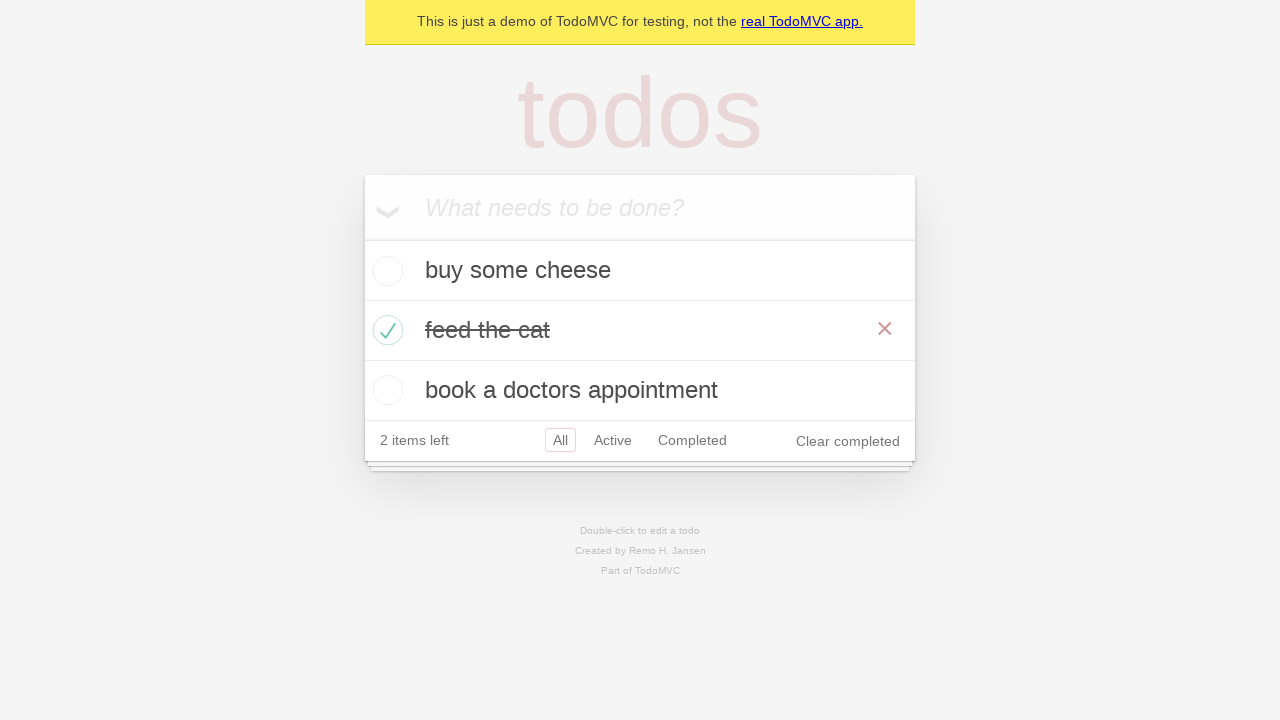

Clicked 'Clear completed' button to remove completed items at (848, 441) on internal:role=button[name="Clear completed"i]
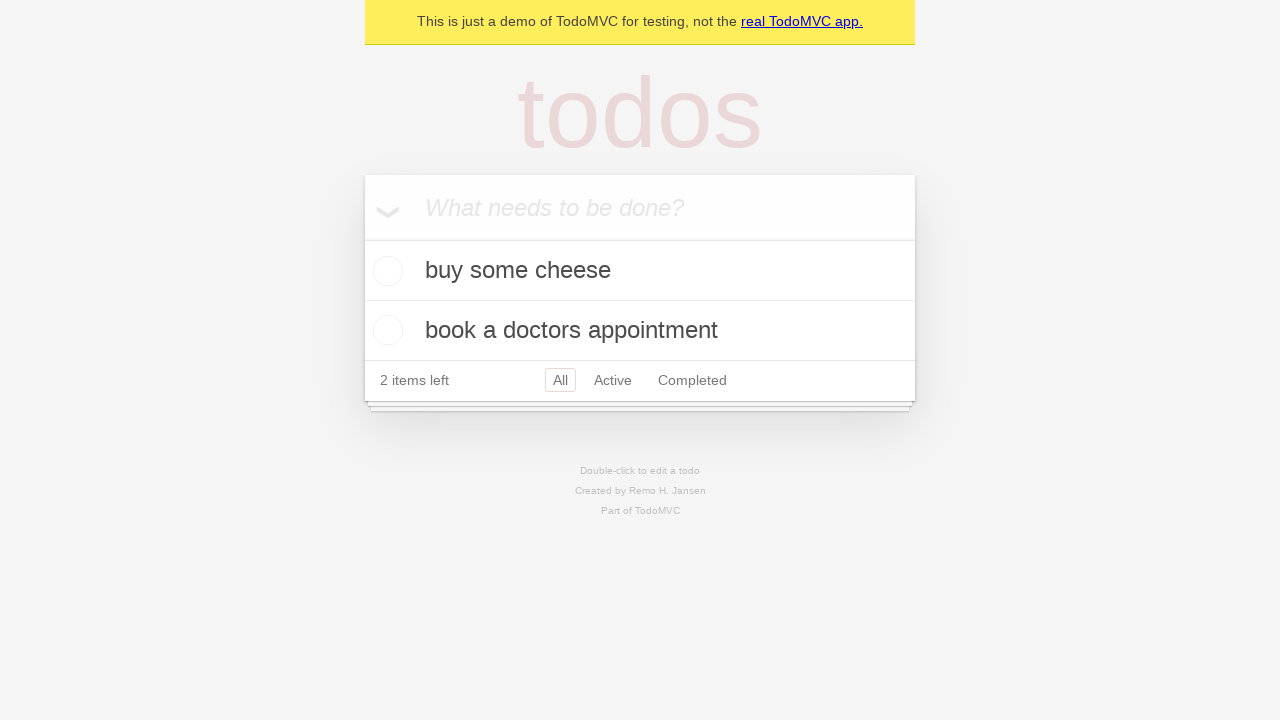

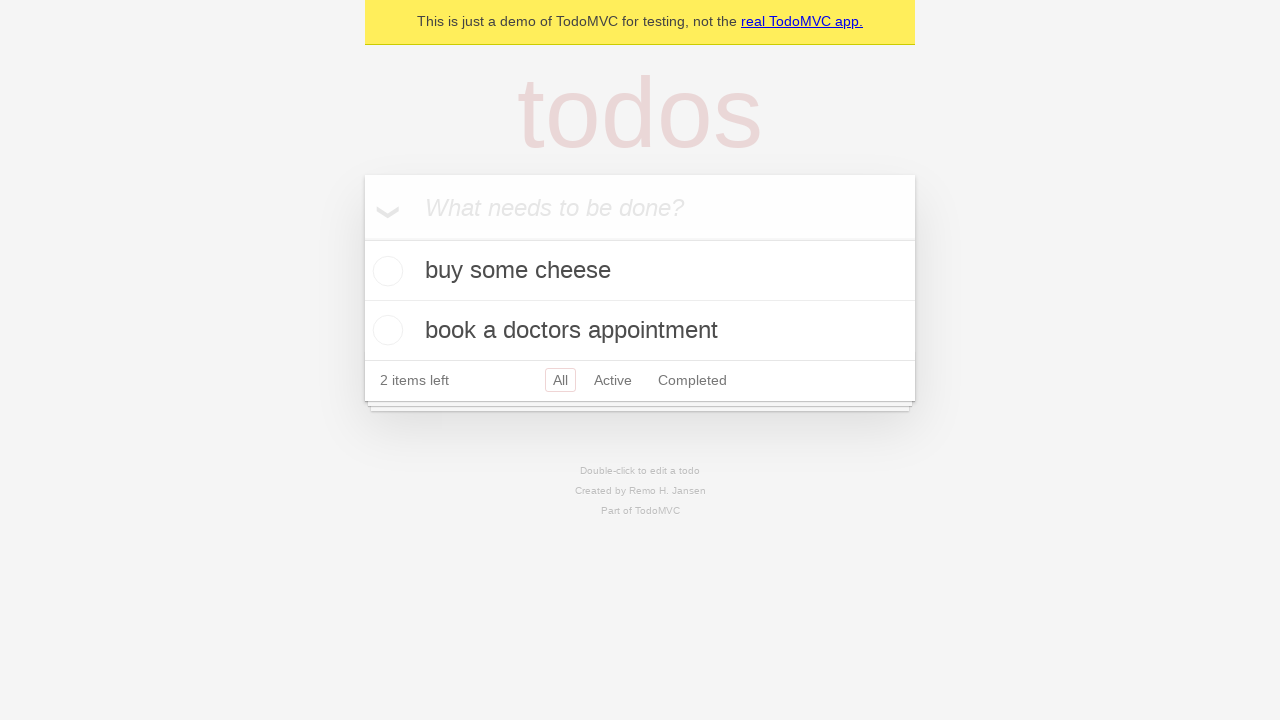